Navigates to DuckDuckGo homepage and verifies the logo is displayed

Starting URL: https://duckduckgo.com/

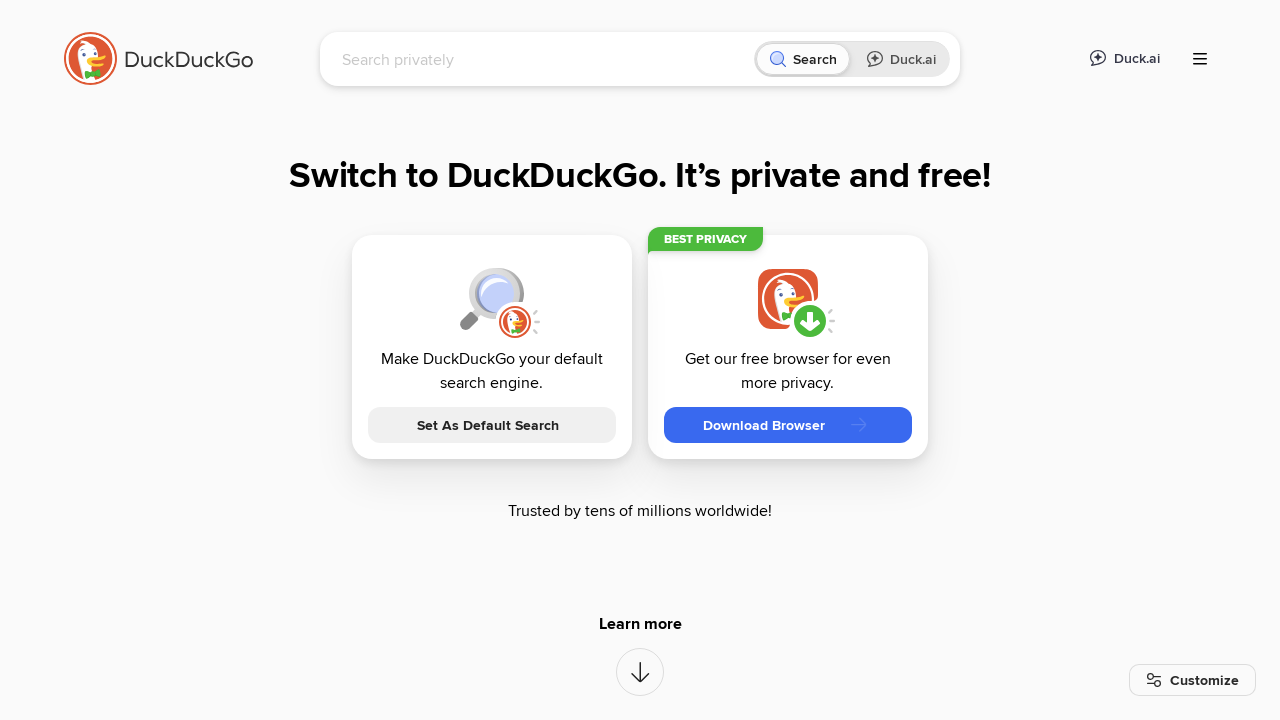

Located DuckDuckGo logo element
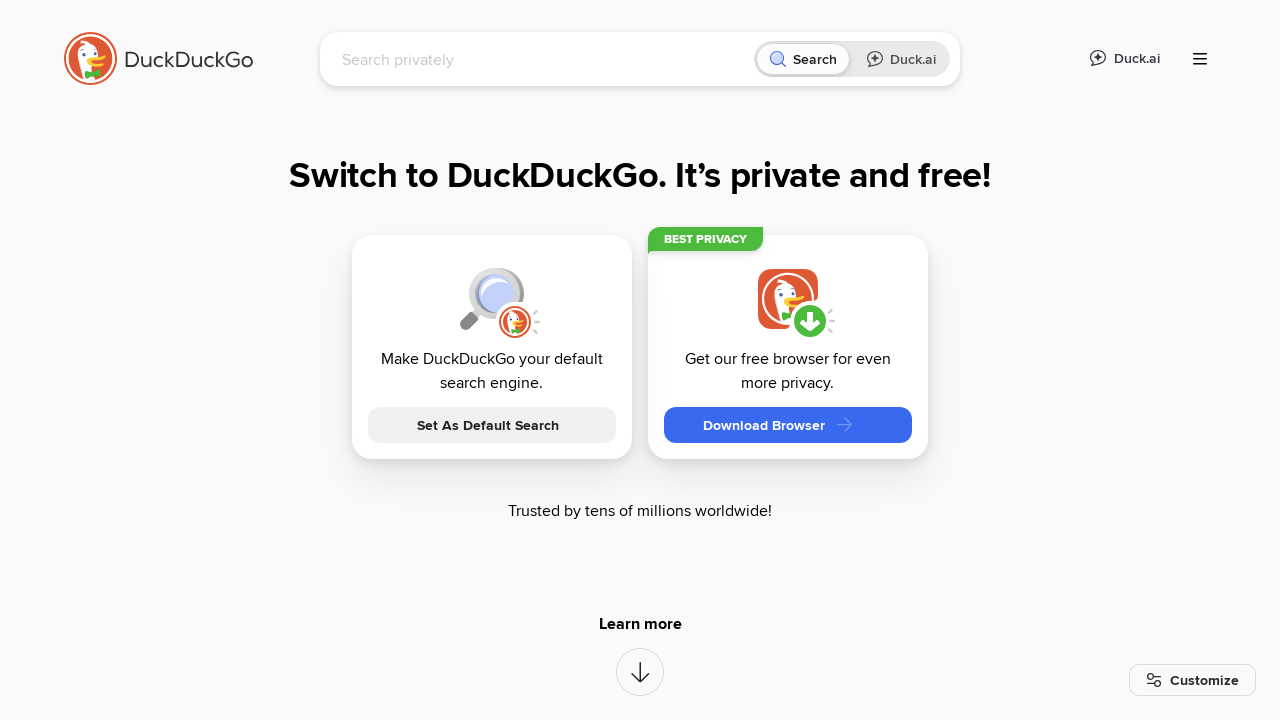

DuckDuckGo logo became visible
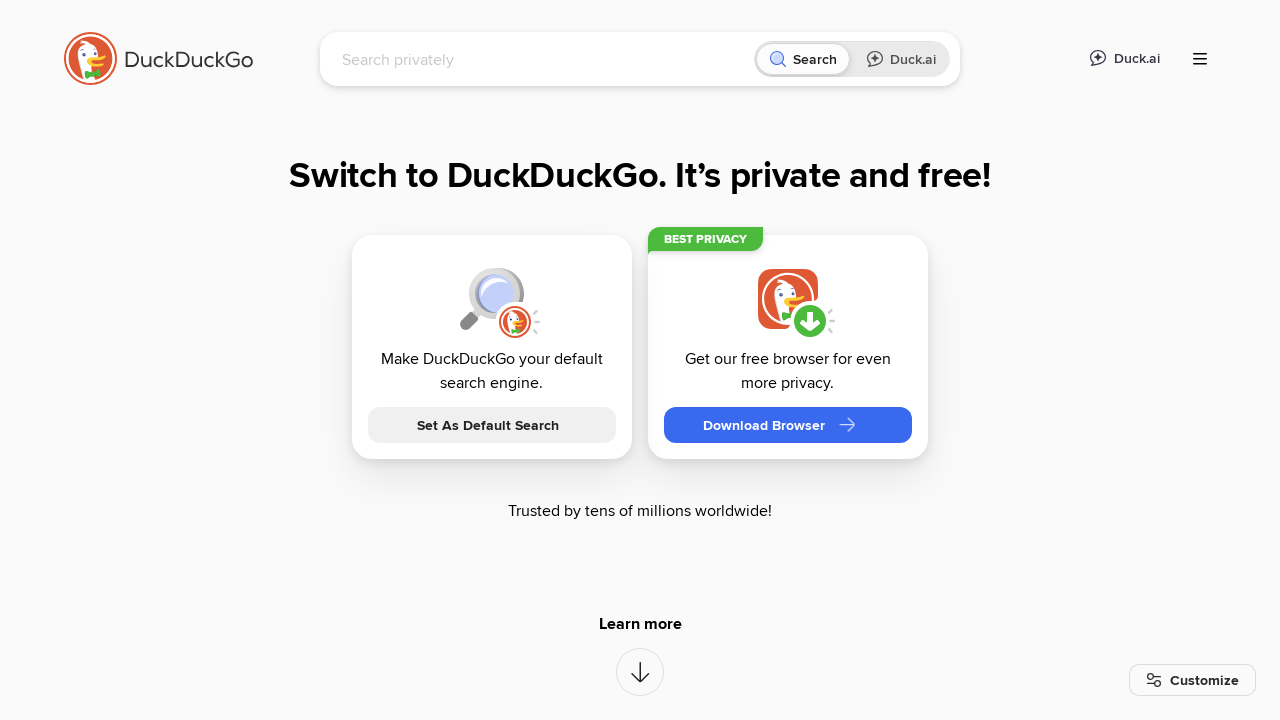

Verified DuckDuckGo logo is displayed
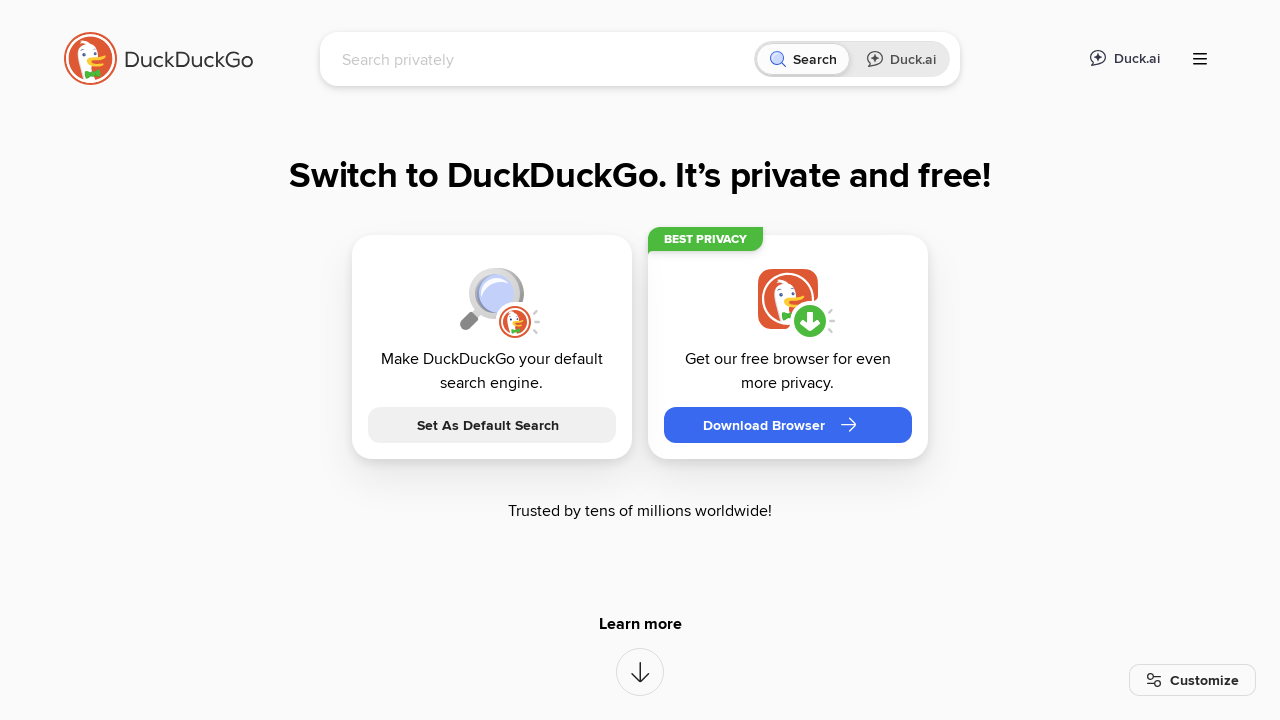

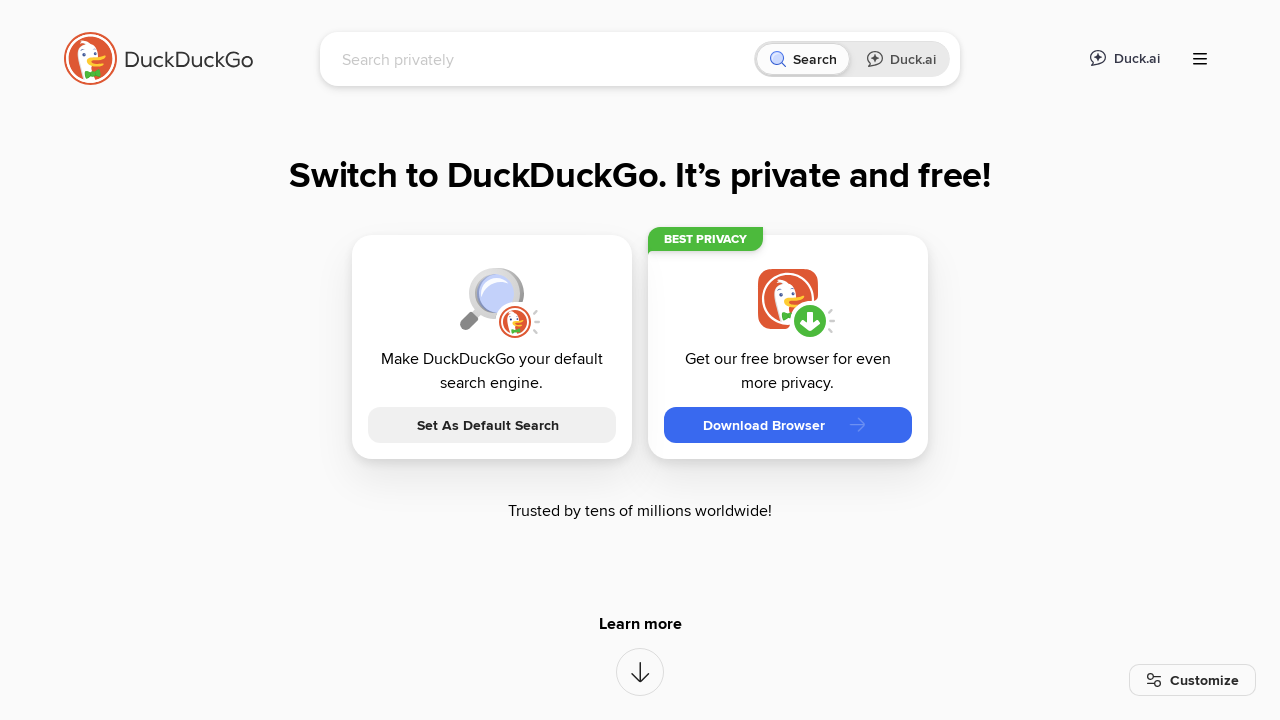